Tests navigation to the registration page by clicking the registration link and verifying the URL changes correctly

Starting URL: https://qa.koel.app/

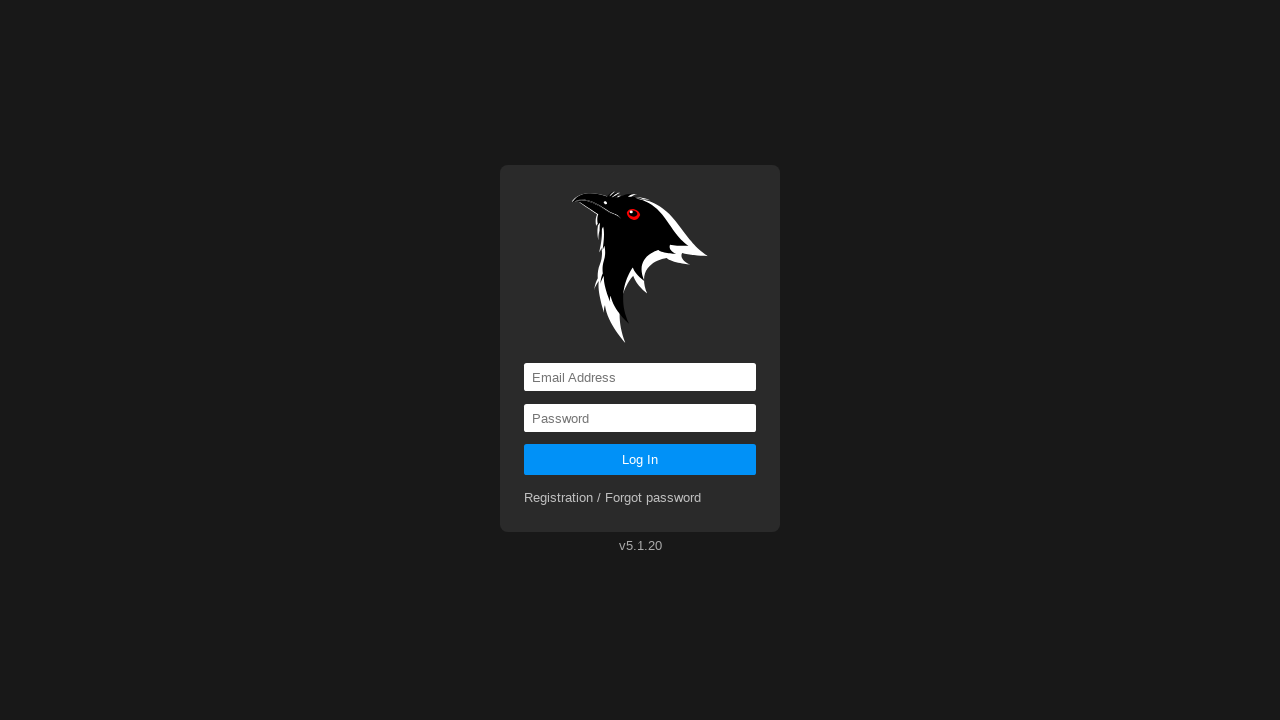

Clicked registration link at (613, 498) on a[href='registration']
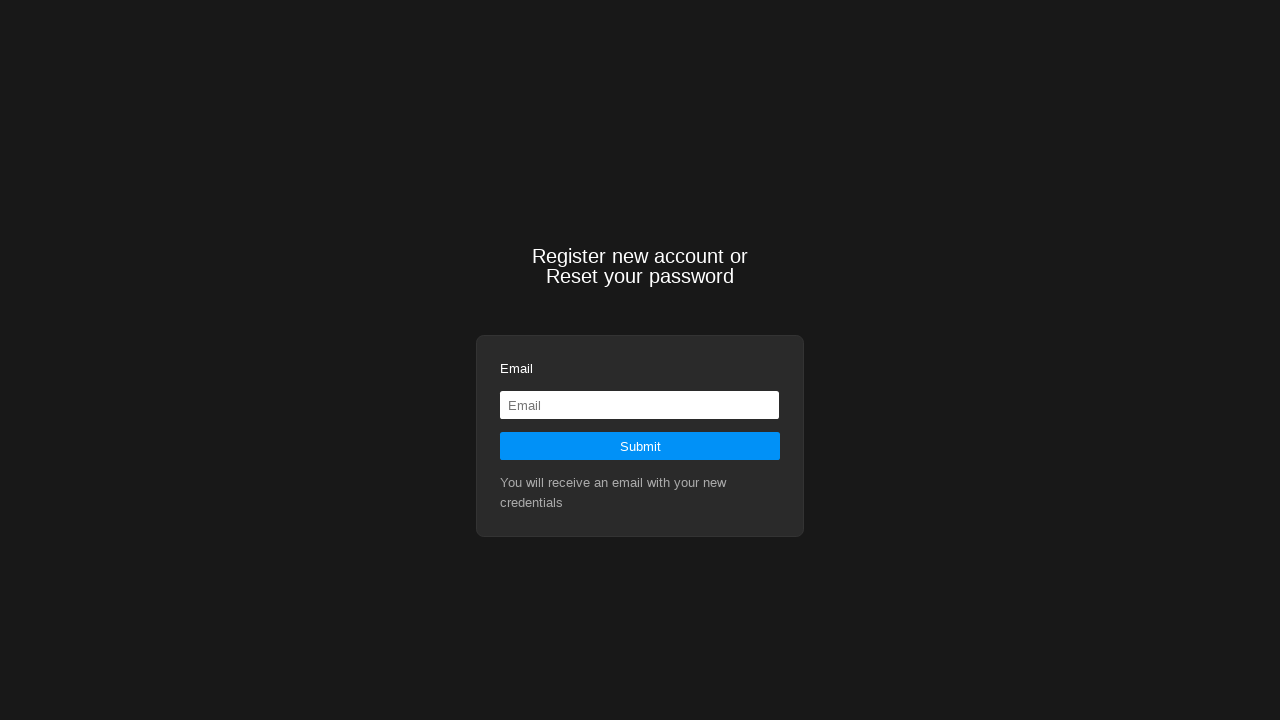

Navigation to registration page completed
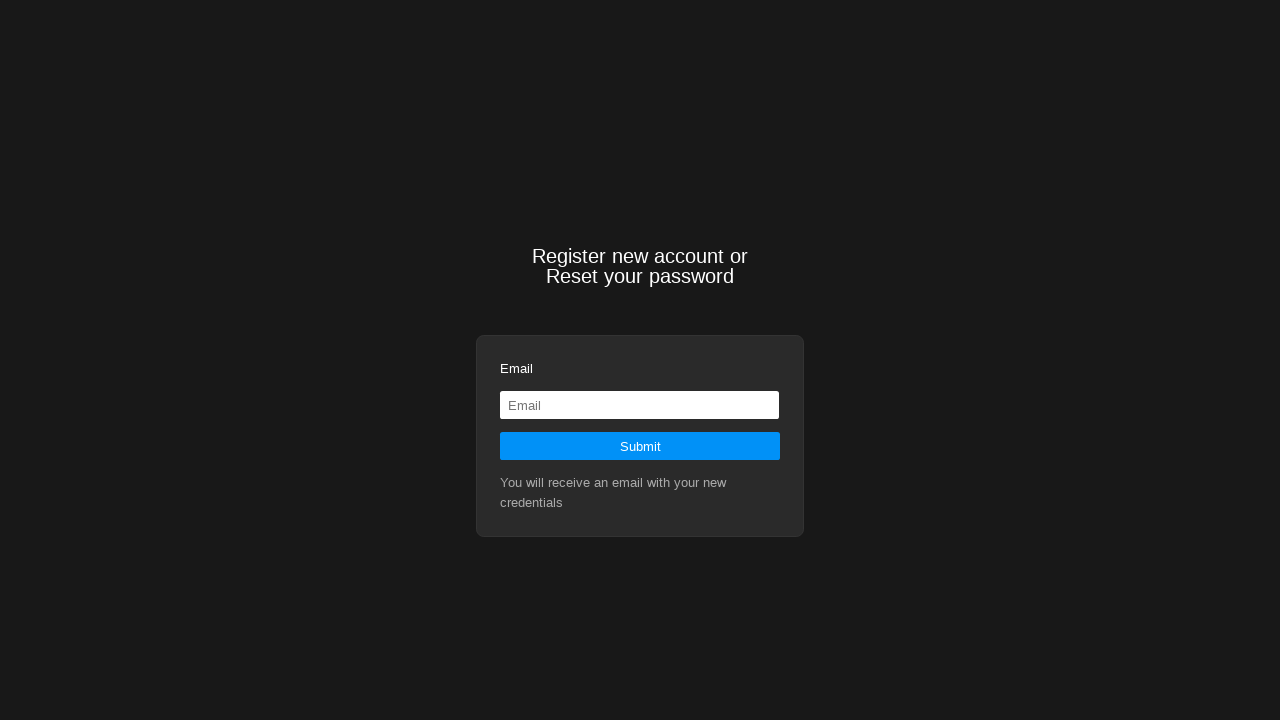

Verified current URL is https://qa.koel.app/registration
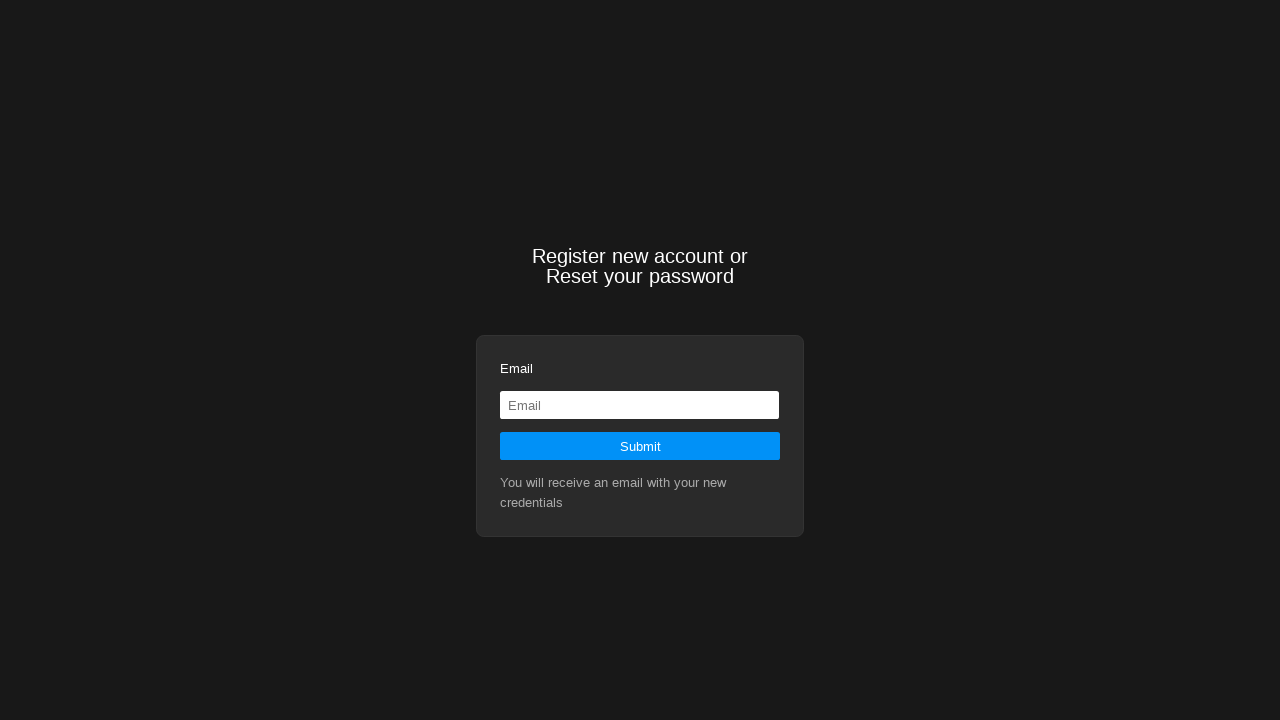

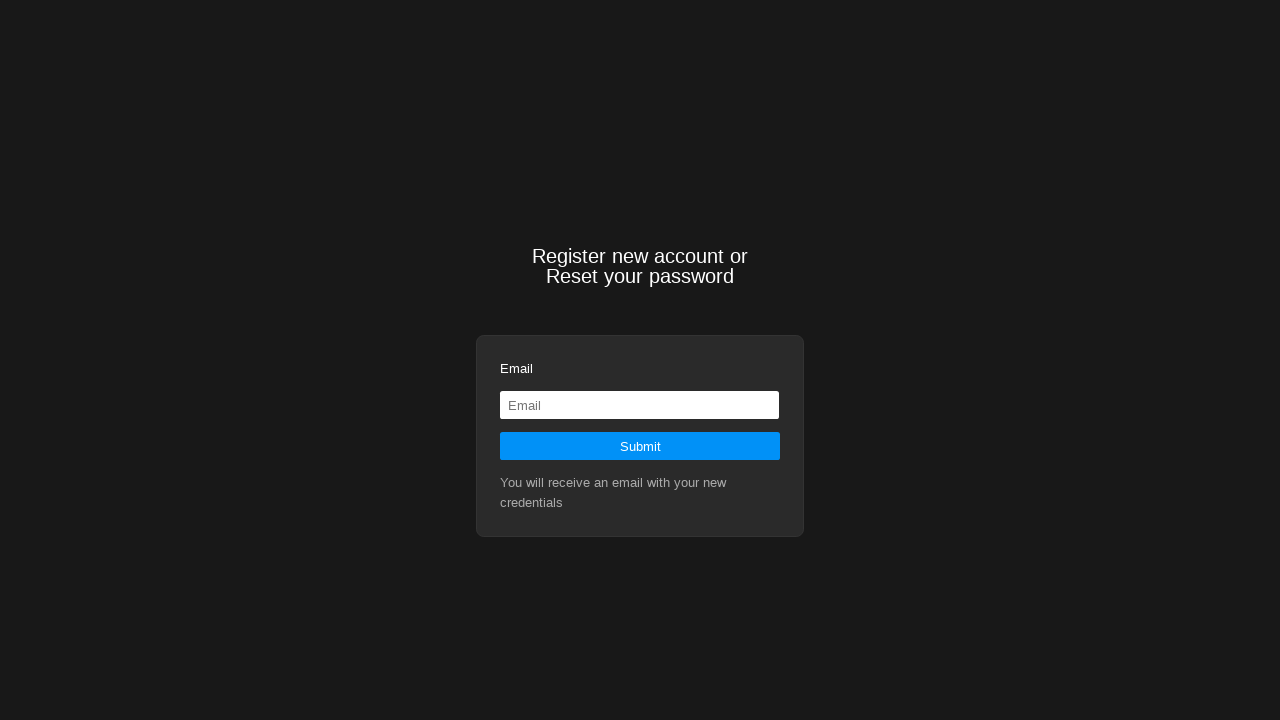